Tests state dropdown selection by selecting multiple states (Illinois, Virginia, California) and verifying the final selection is California

Starting URL: https://practice.cydeo.com/dropdown

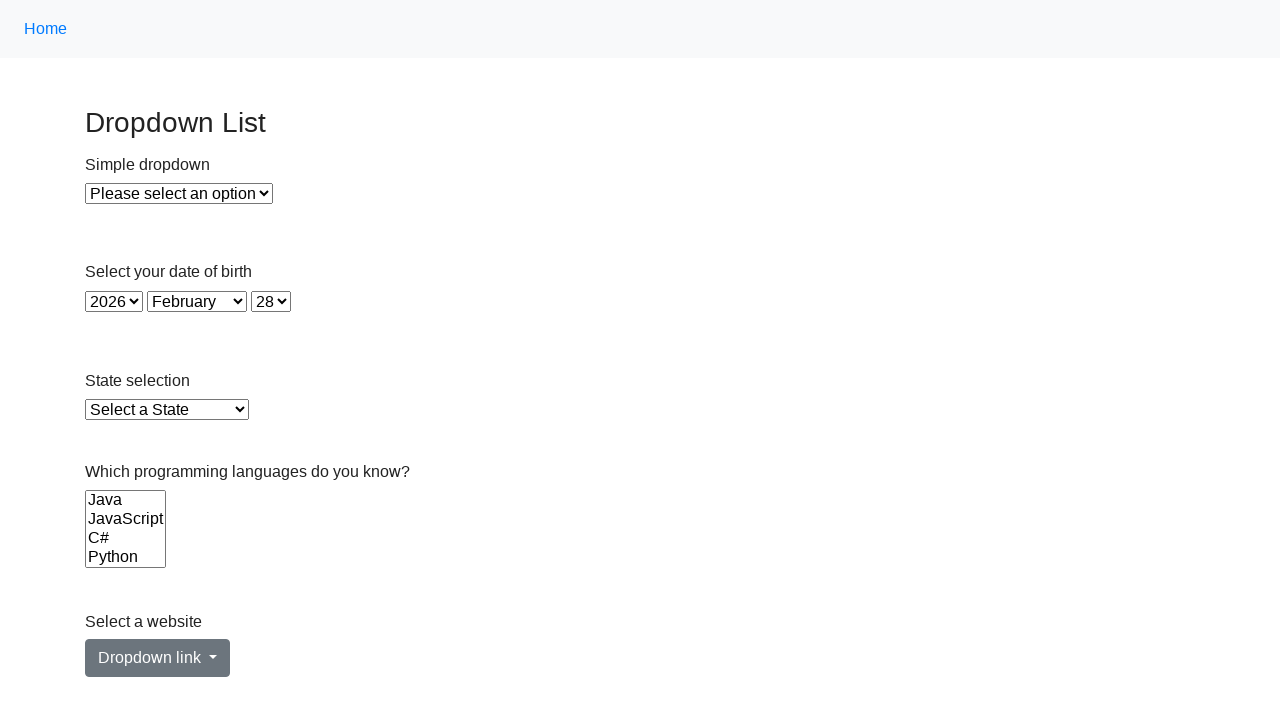

Selected Illinois from state dropdown by visible text on select#state
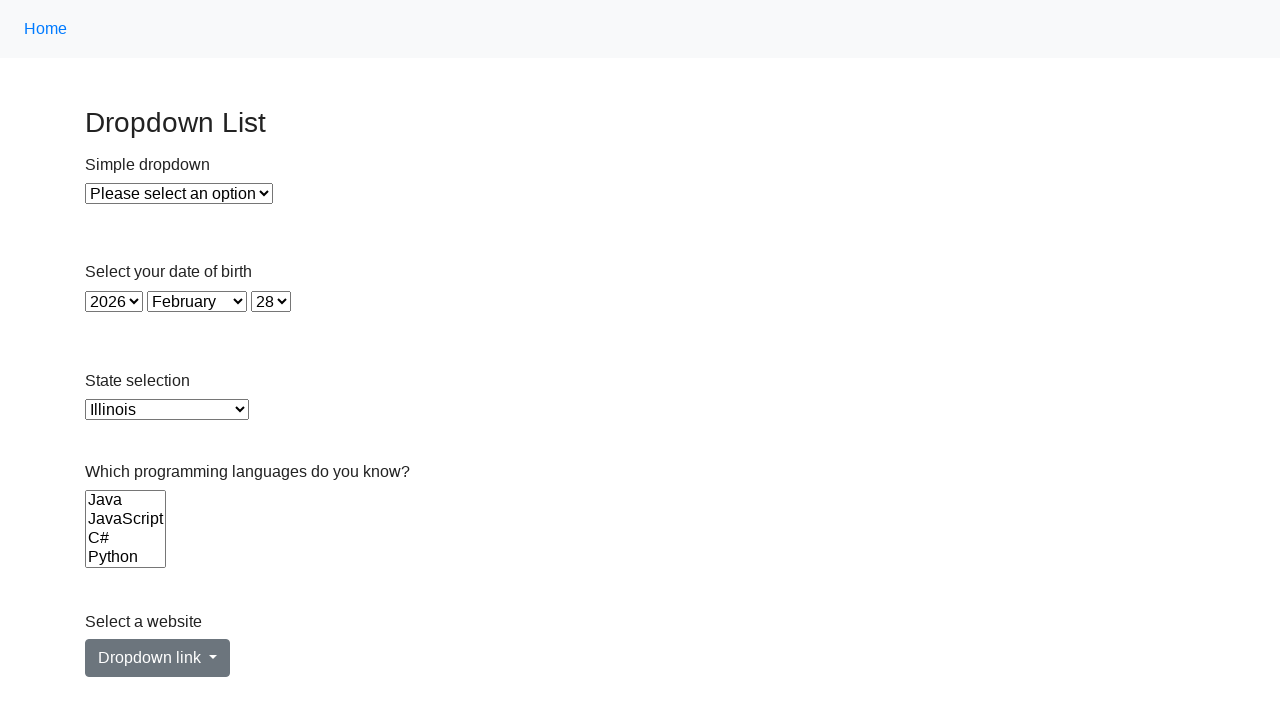

Selected Virginia from state dropdown by value on select#state
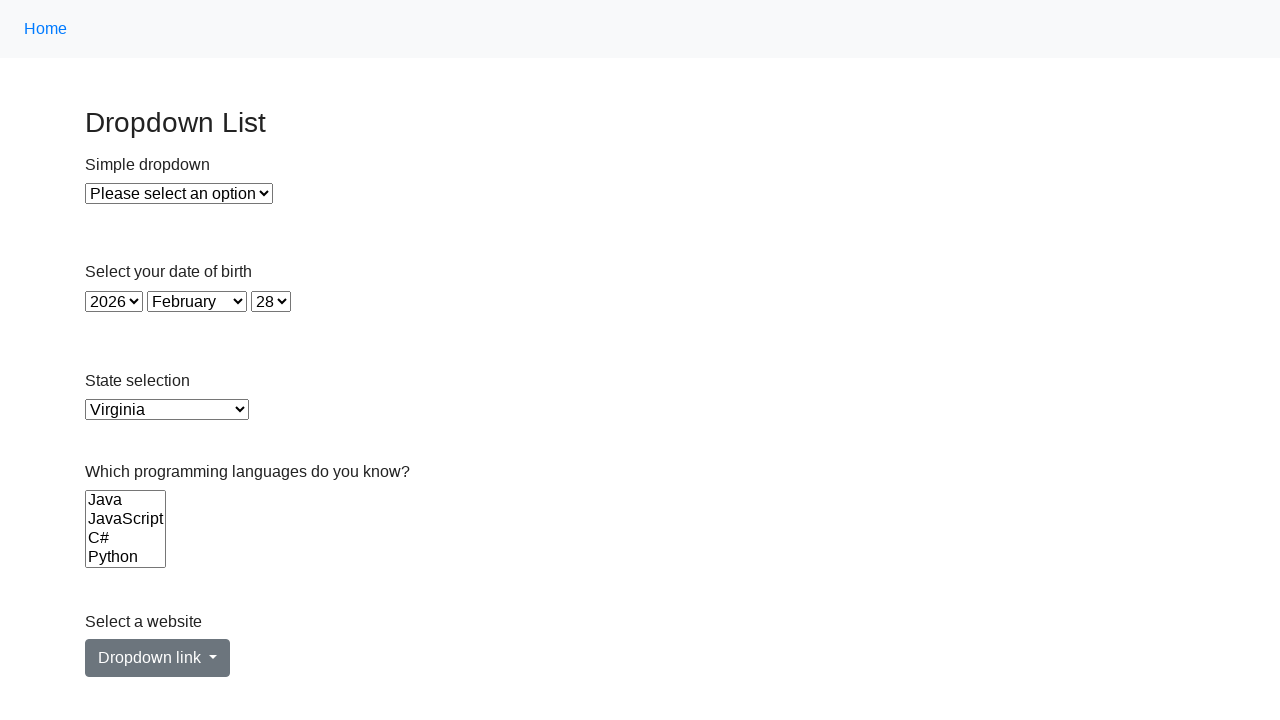

Selected California from state dropdown by index (index 5) on select#state
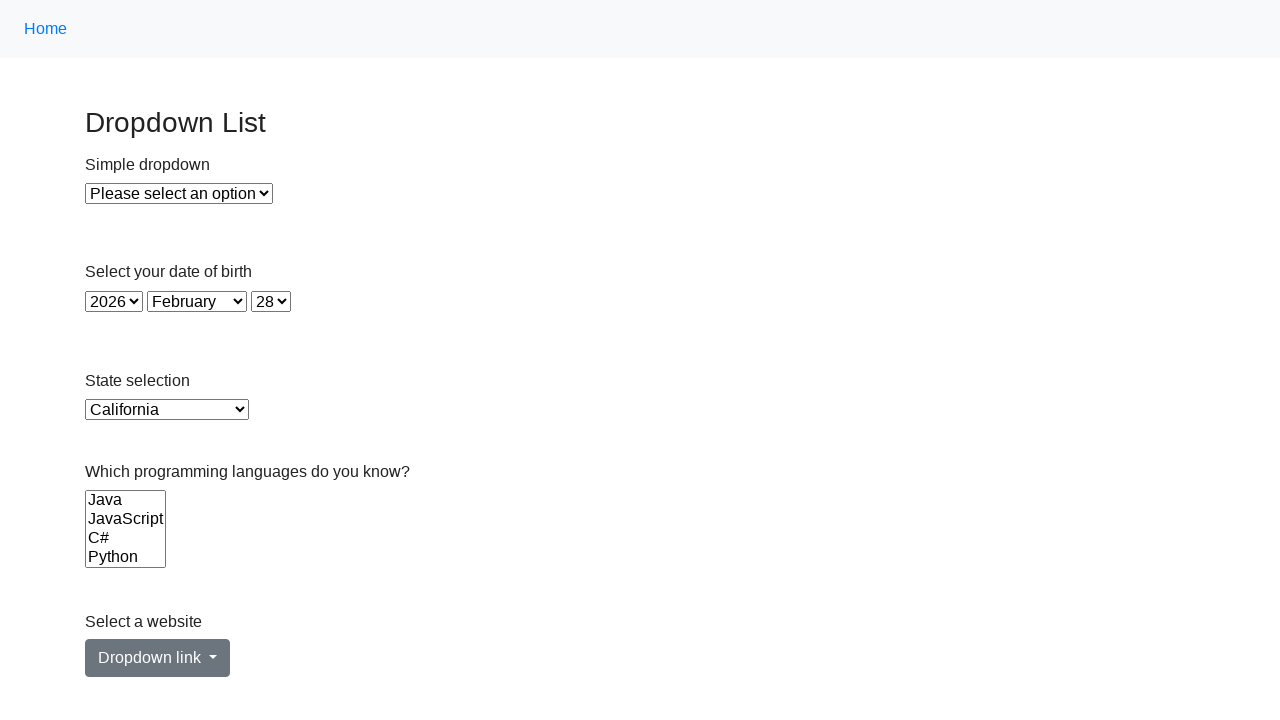

Located the checked option in state dropdown
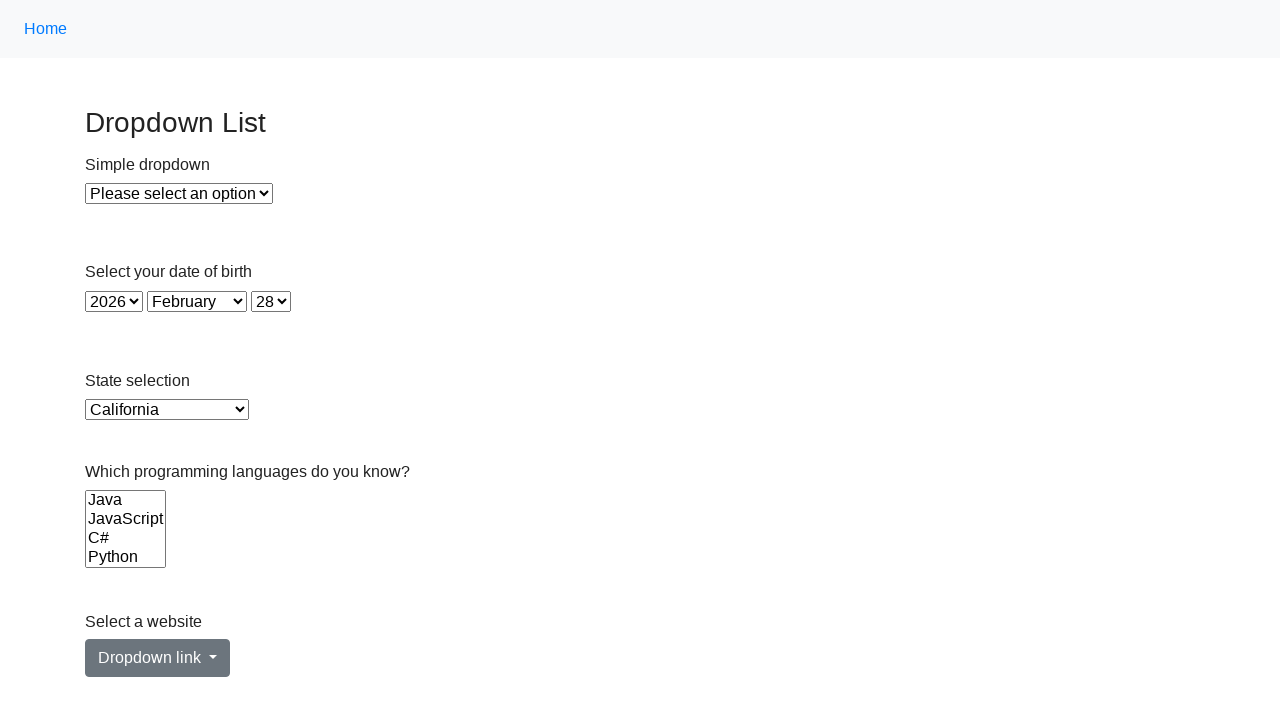

Verified that California is the selected state
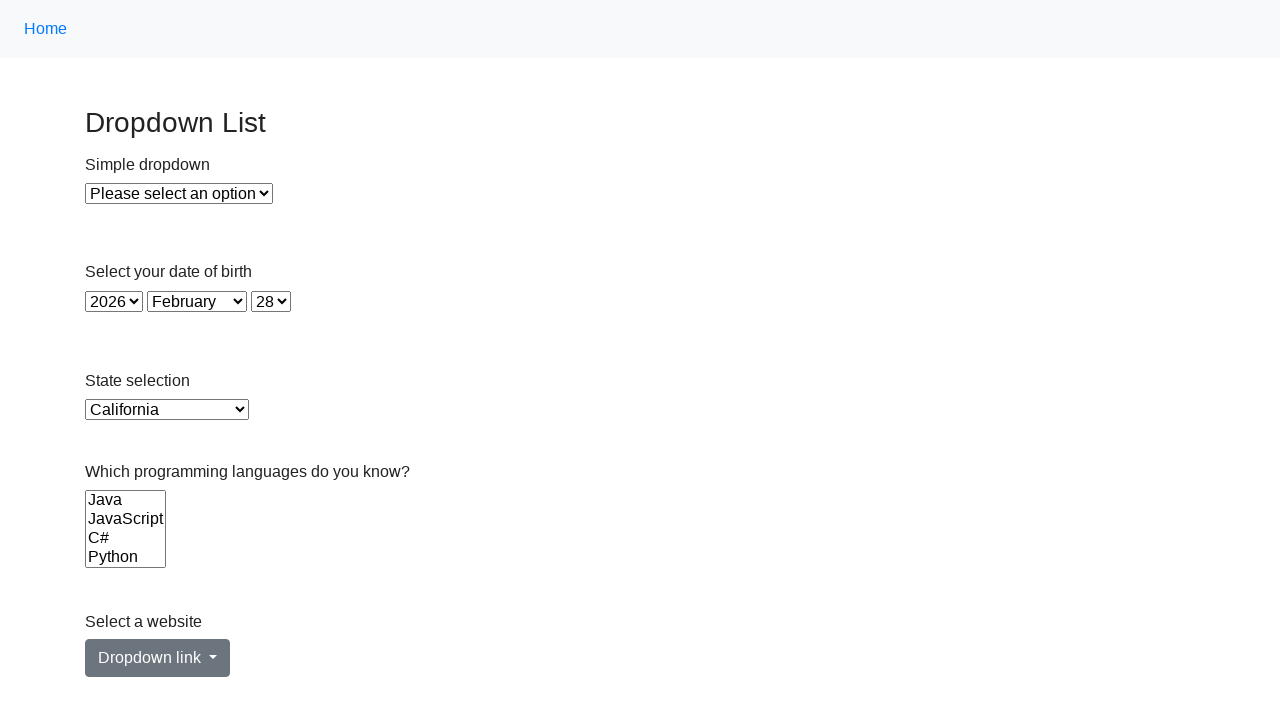

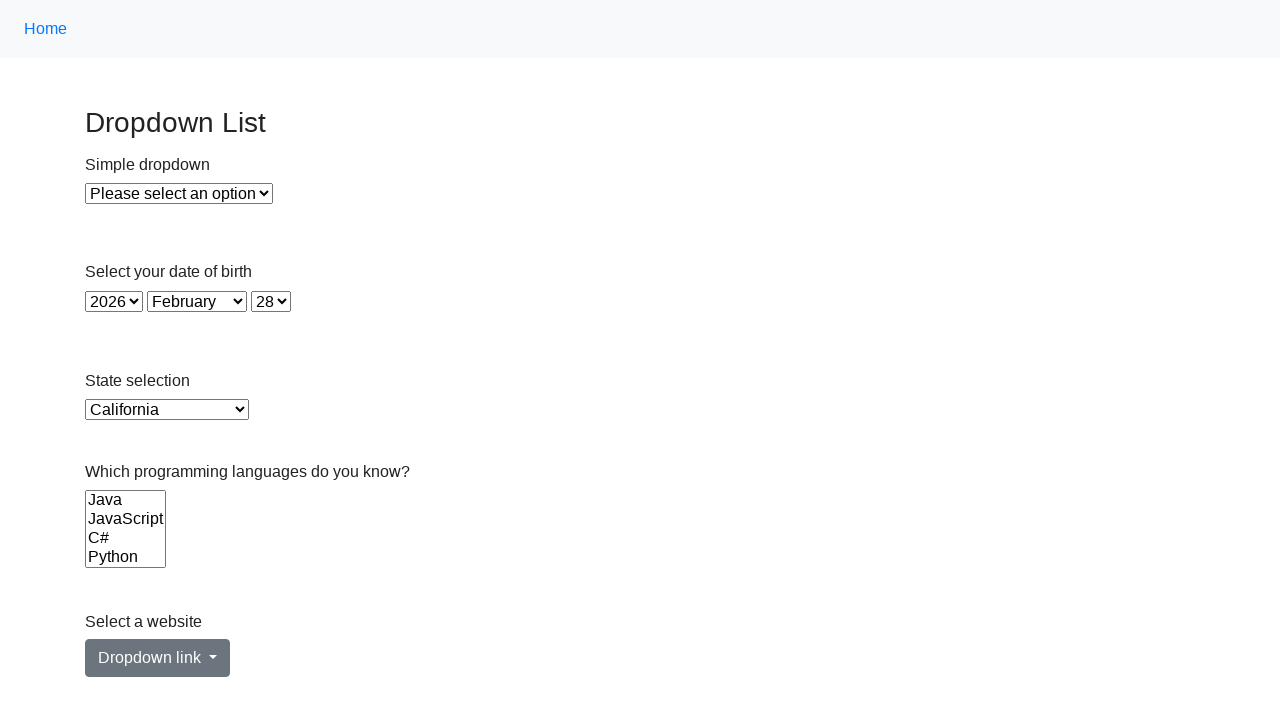